Tests checkbox functionality by navigating to a checkboxes page, finding all checkbox elements, and verifying their checked/selected states using both attribute lookup and is_selected methods.

Starting URL: http://the-internet.herokuapp.com/checkboxes

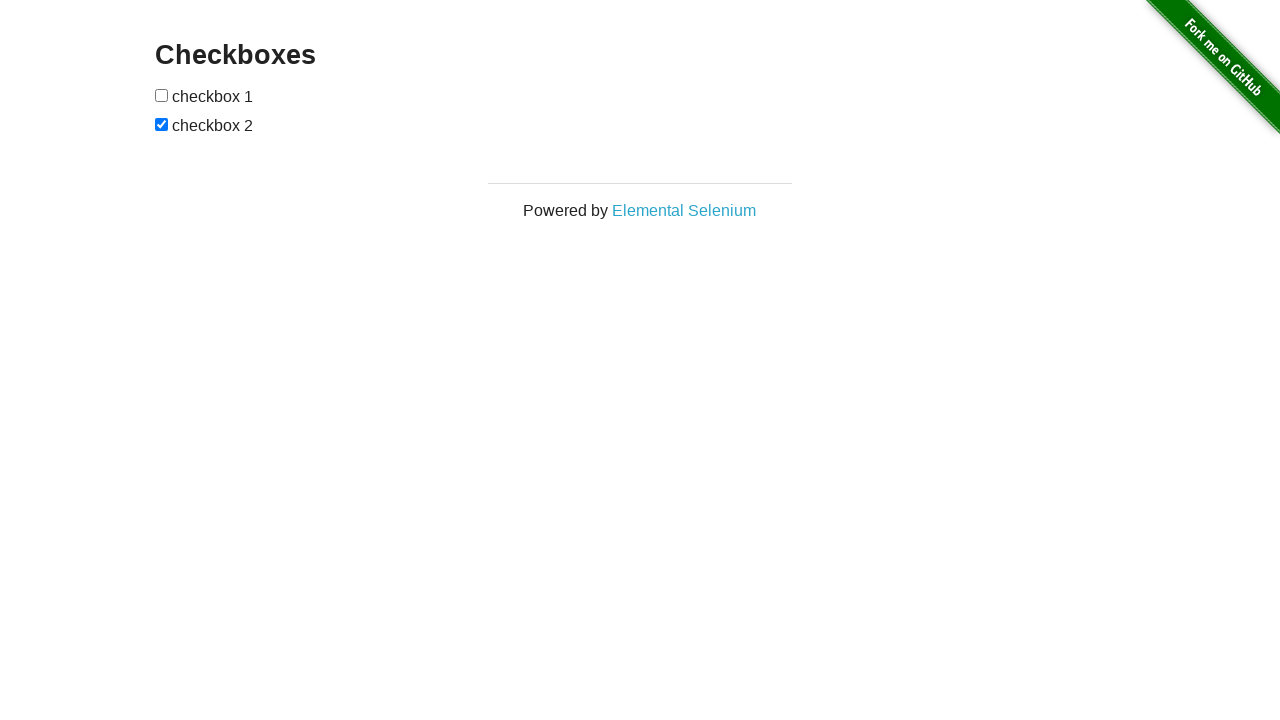

Waited for checkbox elements to be present on the page
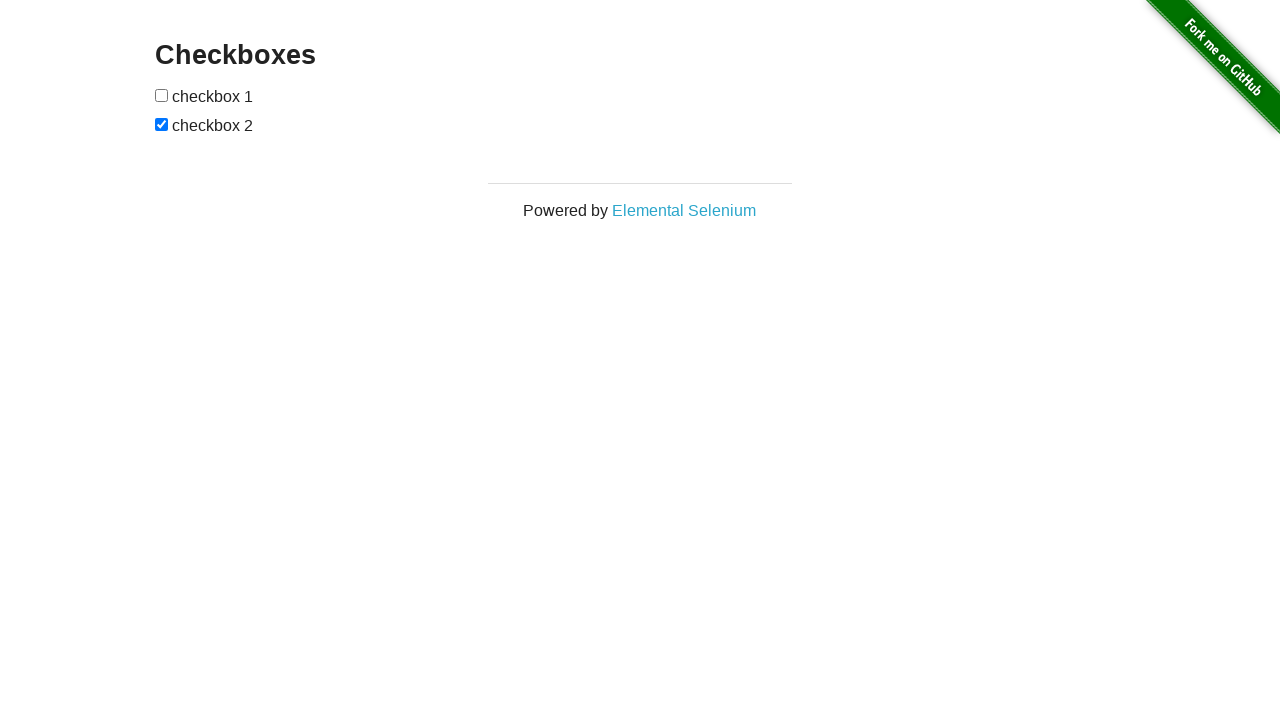

Located all checkbox elements on the page
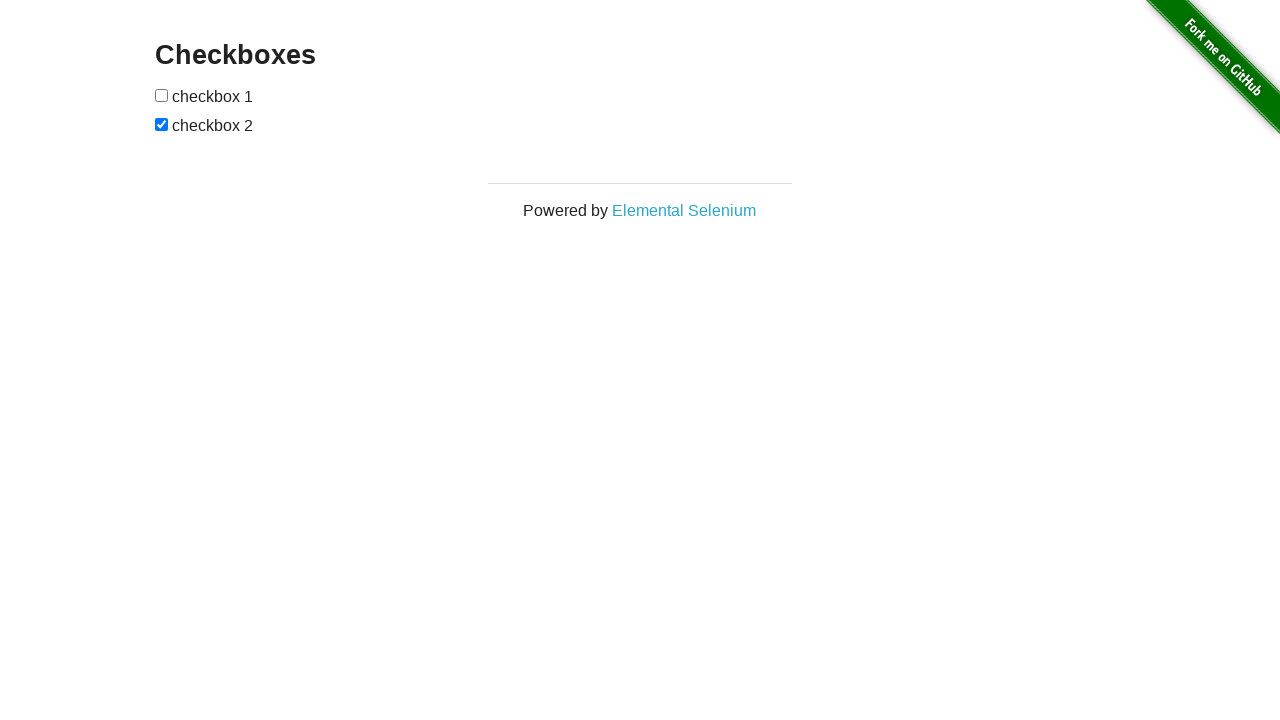

Selected the first checkbox element
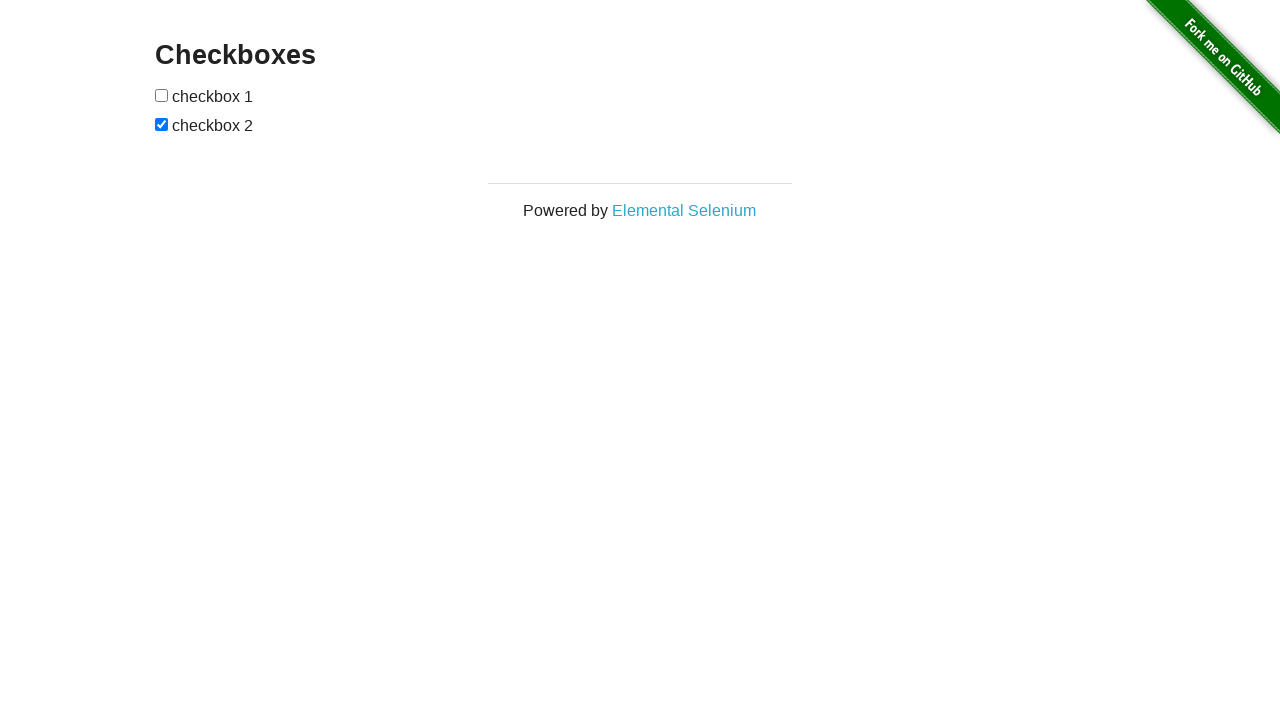

Verified that the first checkbox is not checked
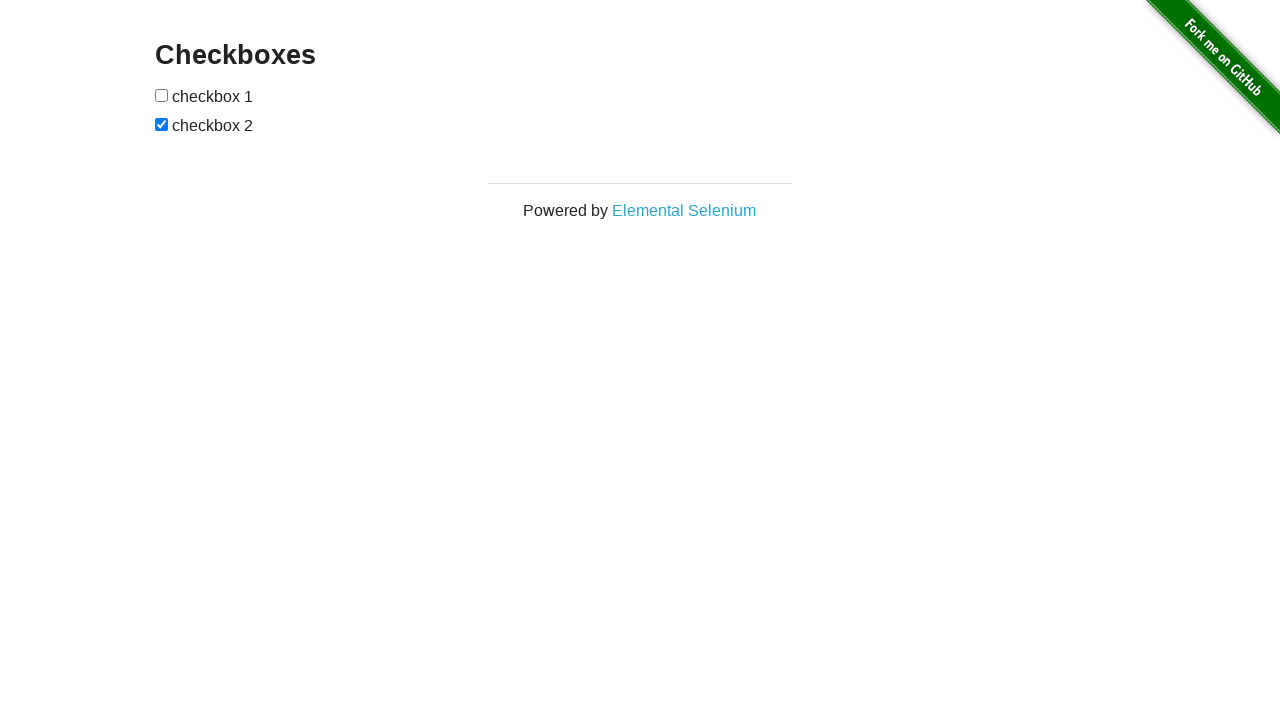

Selected the second checkbox element
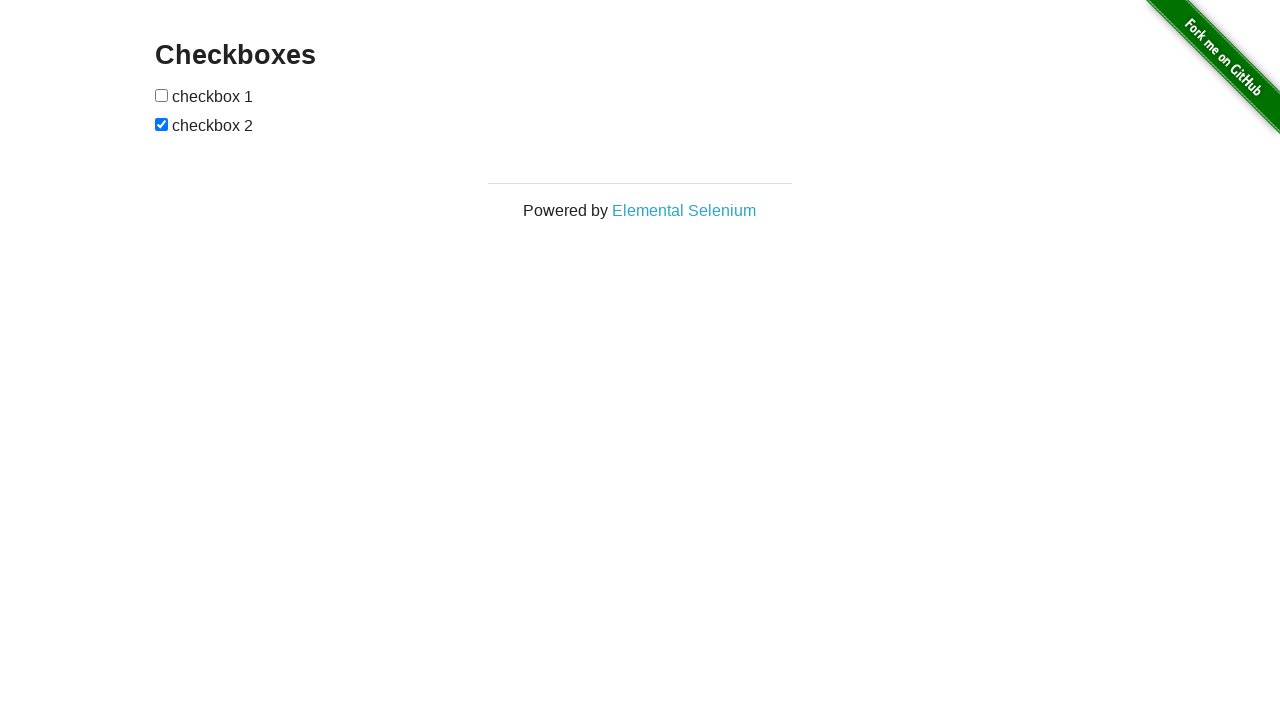

Verified that the second checkbox is checked
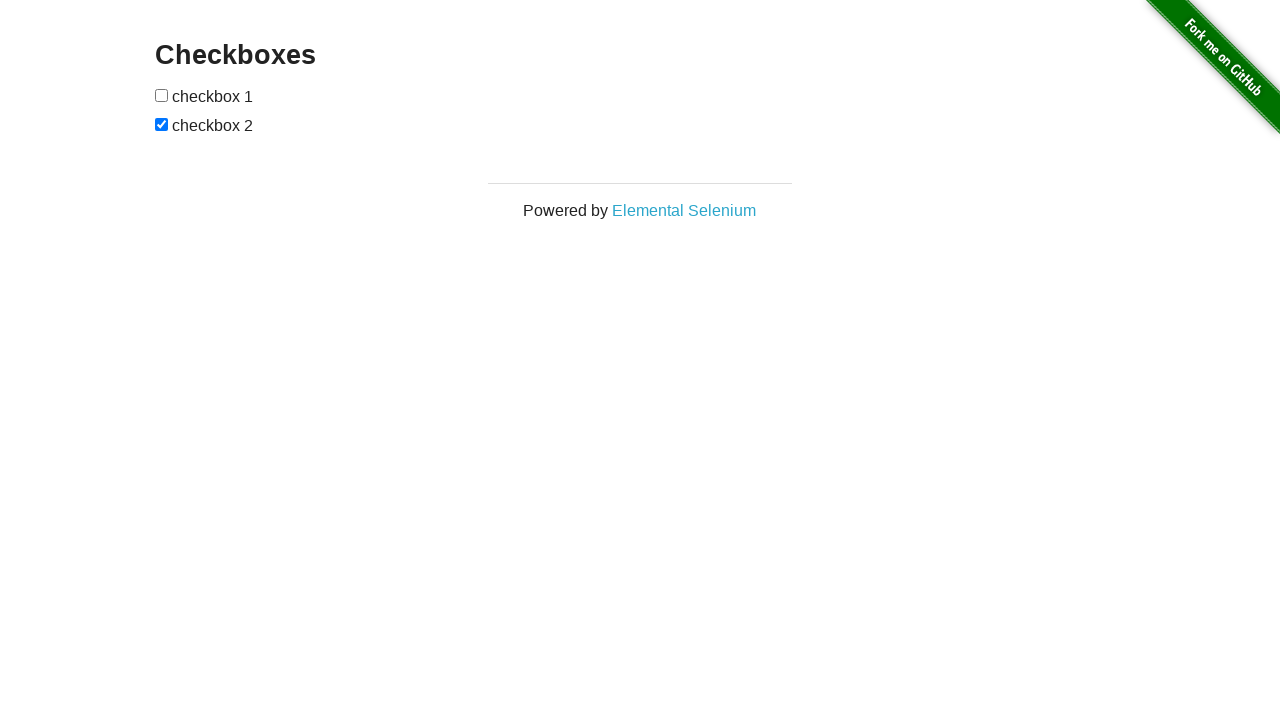

Clicked the first checkbox to check it at (162, 95) on input[type="checkbox"] >> nth=0
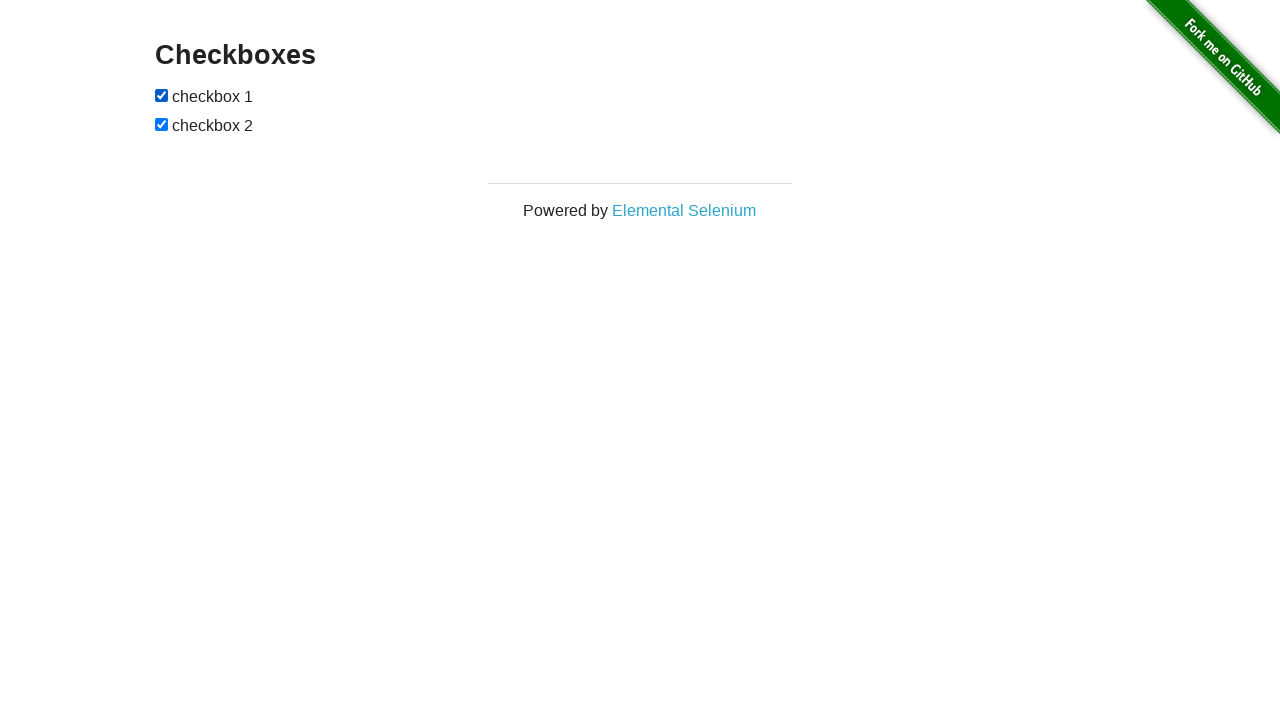

Verified that the first checkbox is now checked after clicking
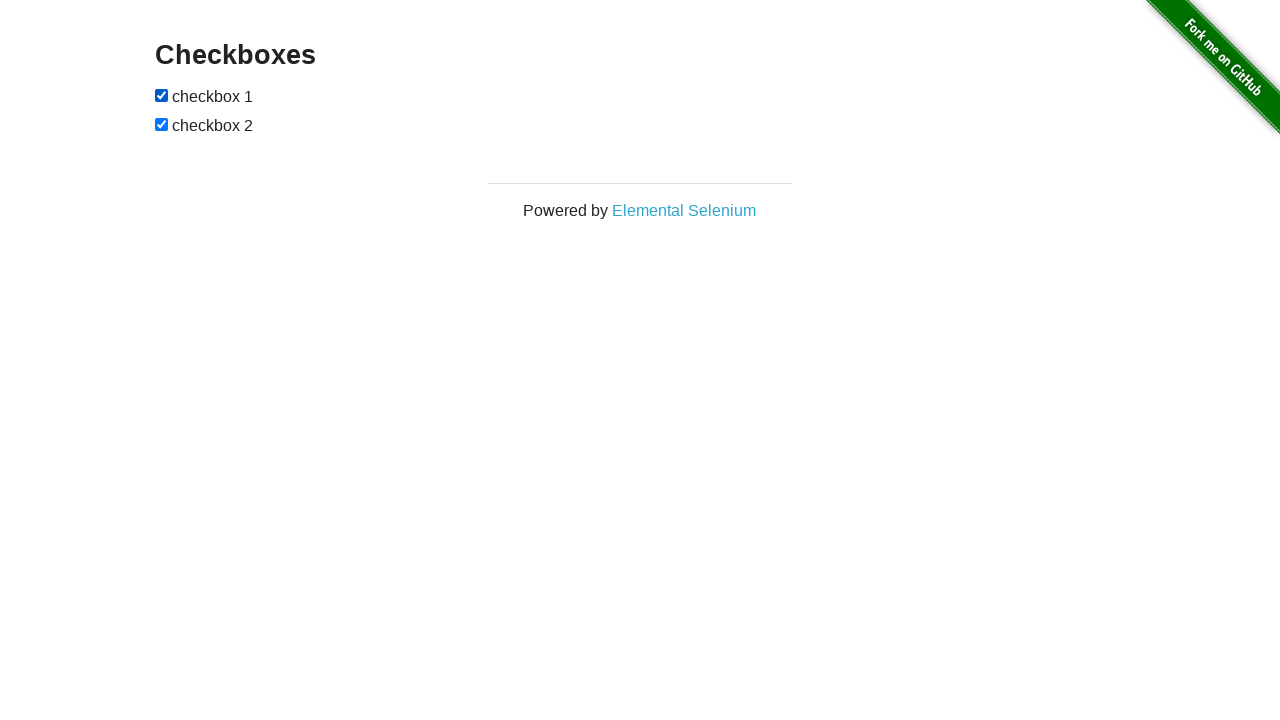

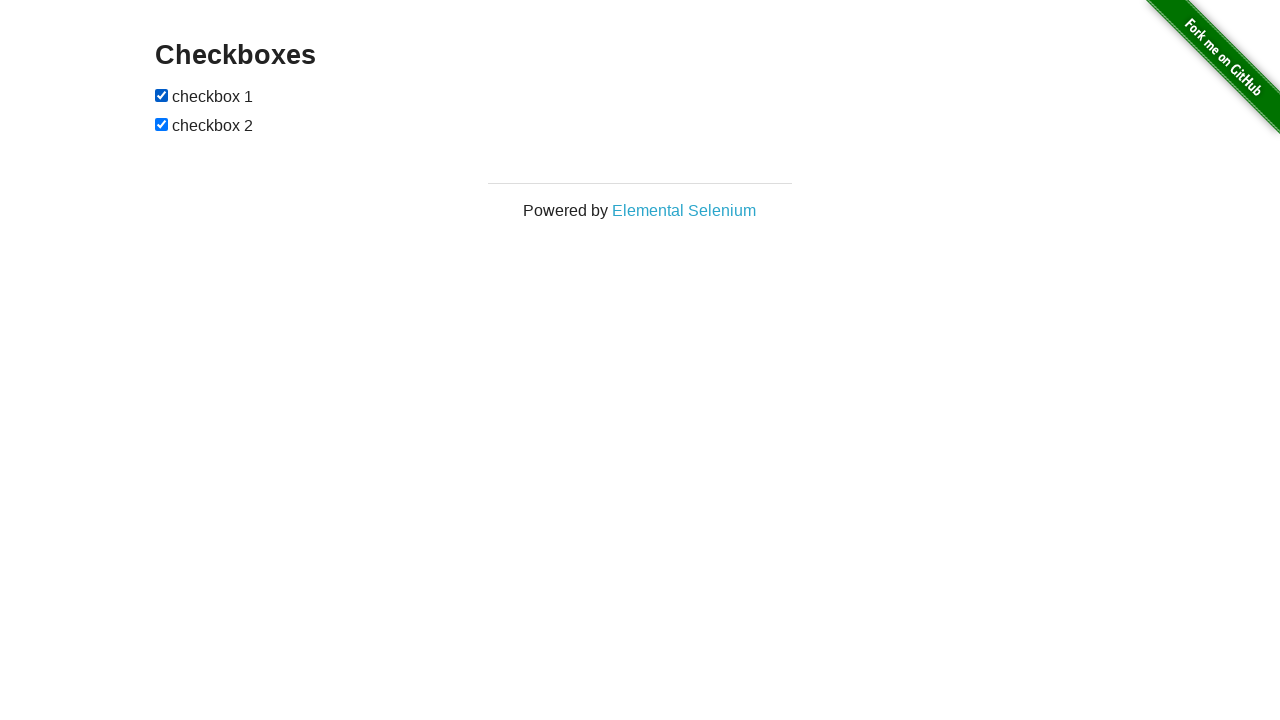